Tests that the job-title element is not displayed on the main page (skipped test - incorrect approach)

Starting URL: https://formy-project.herokuapp.com/

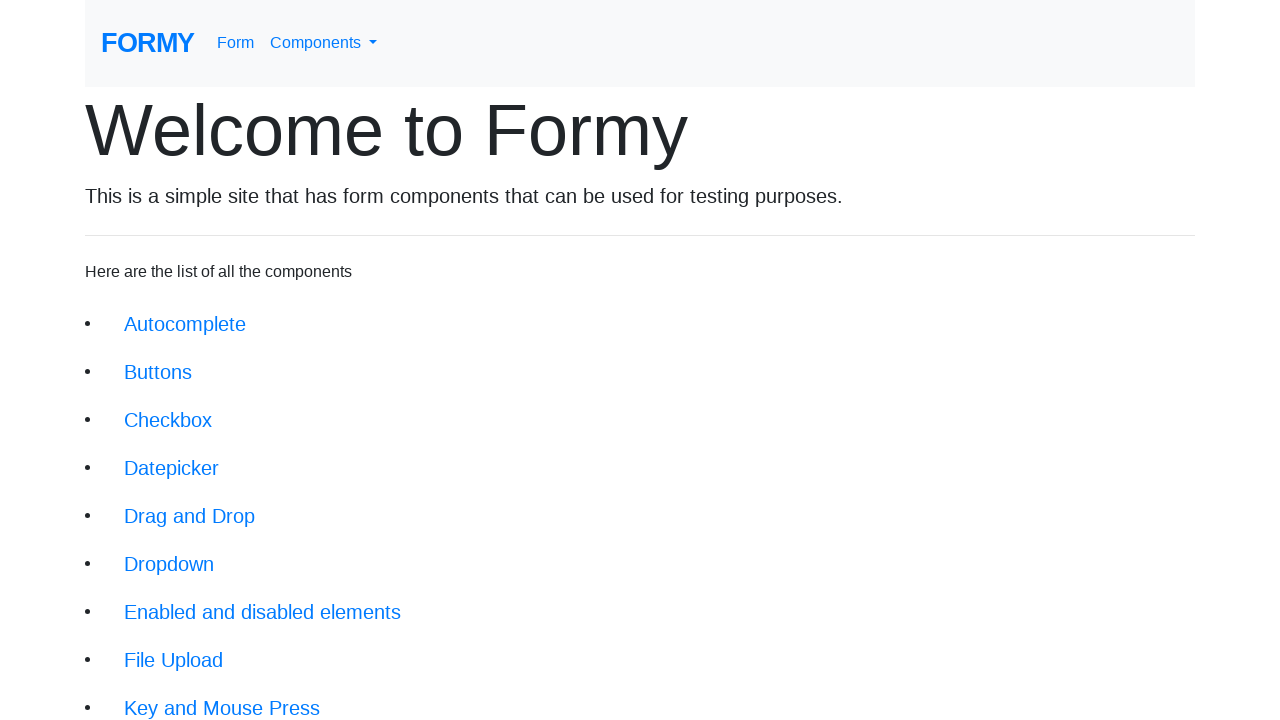

Clicked on Form link at (148, 43) on a:text('Form')
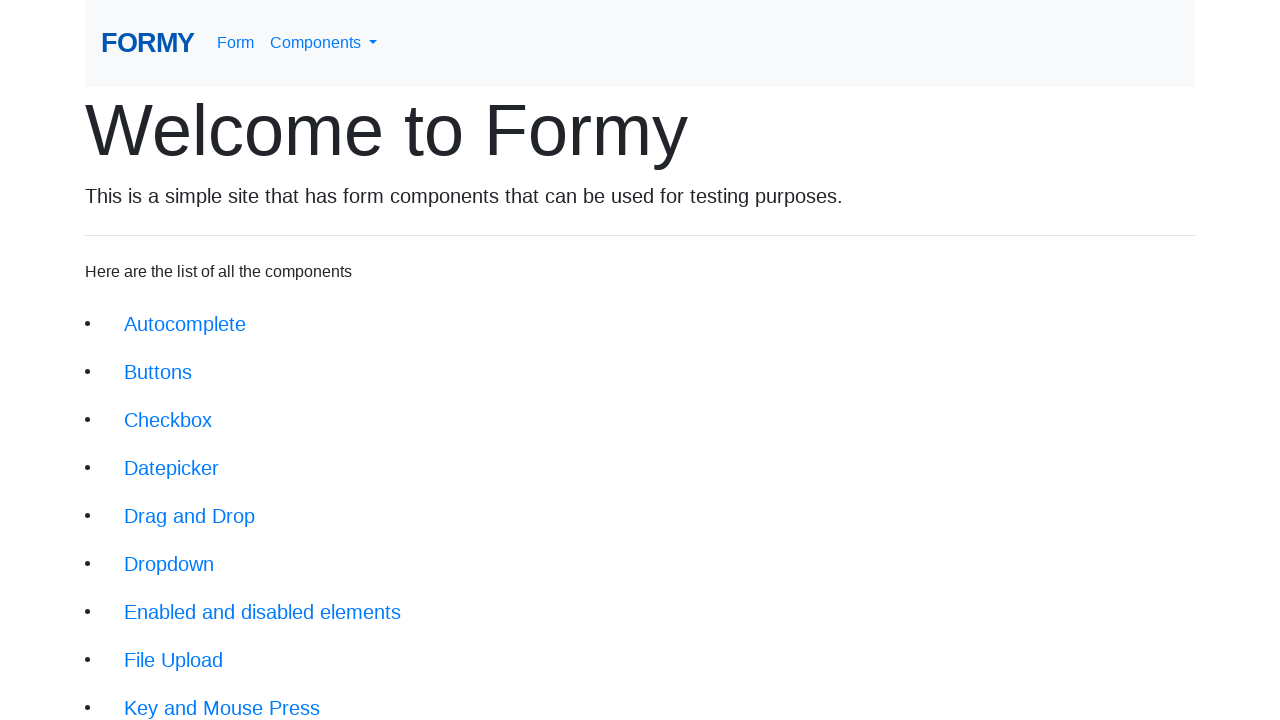

Navigated to main page at https://formy-project.herokuapp.com/
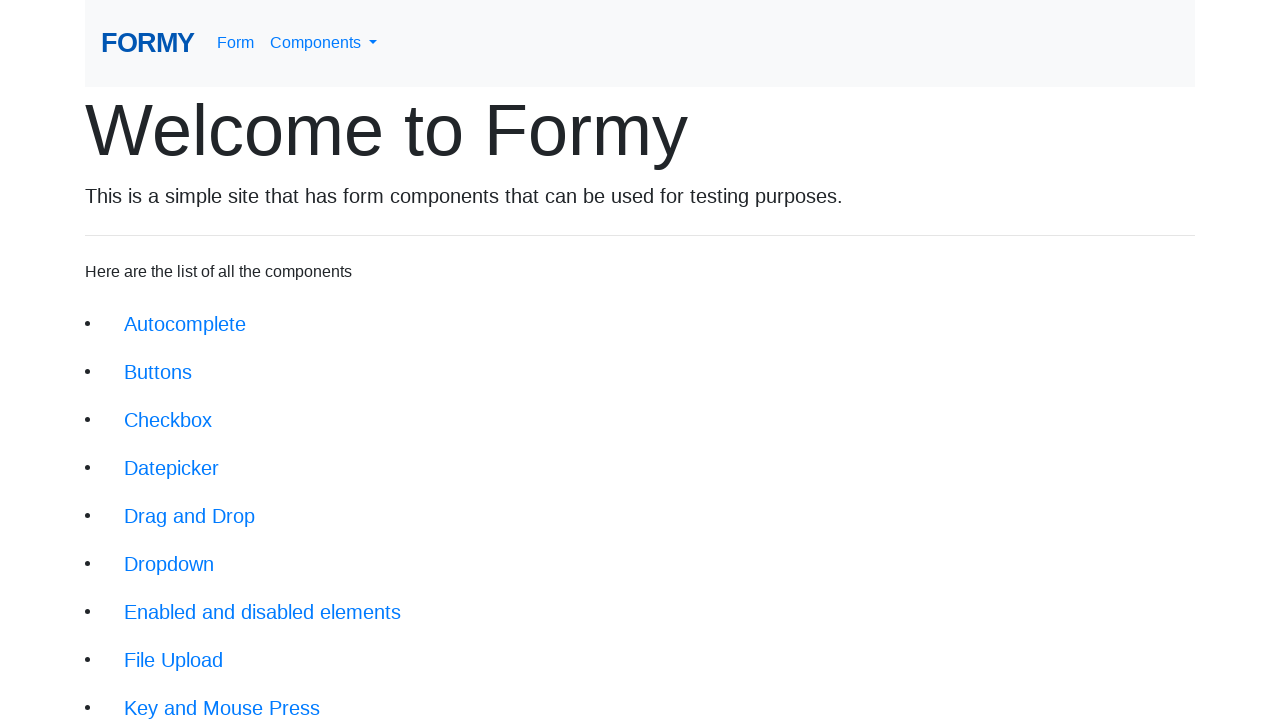

Located job-title element
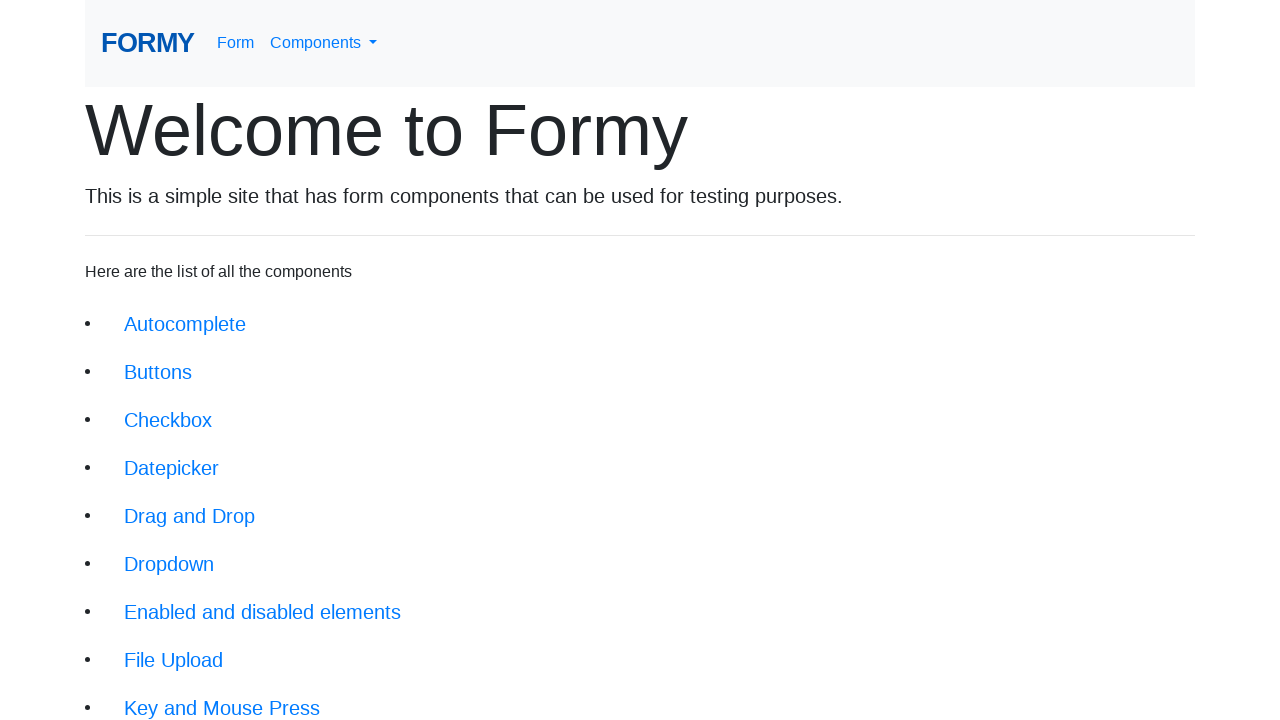

Verified that job-title element is not visible on main page
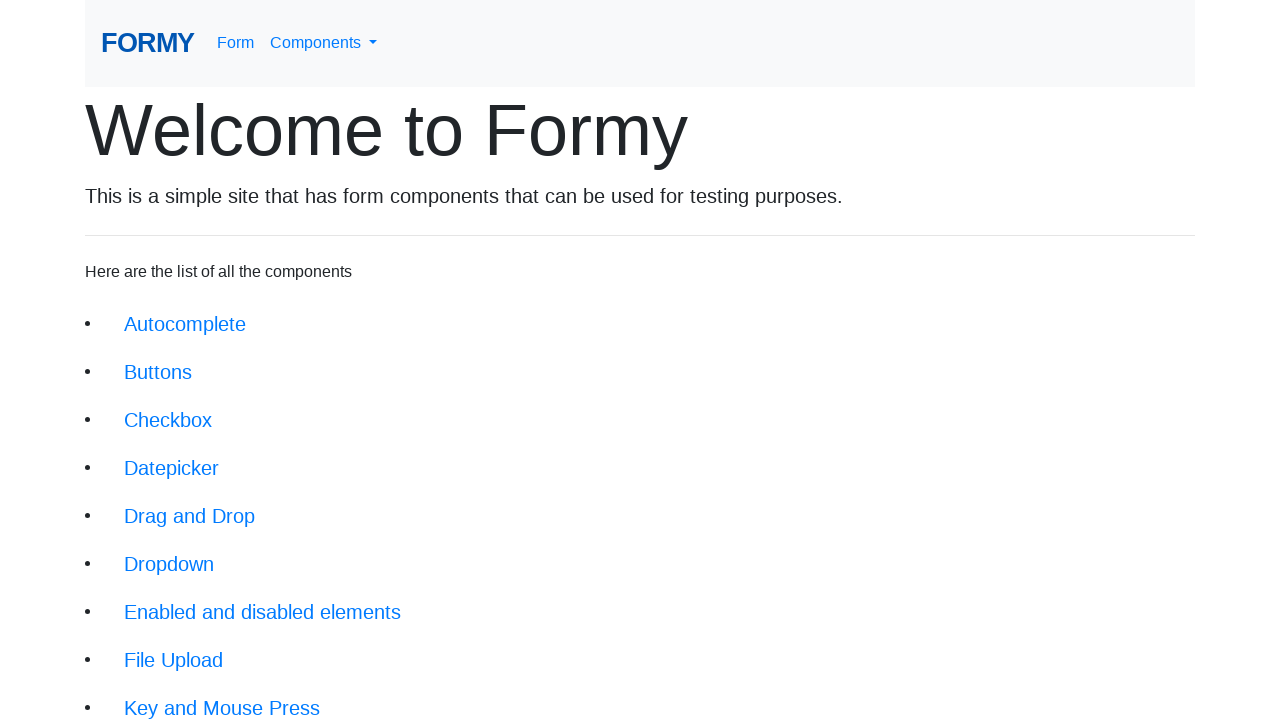

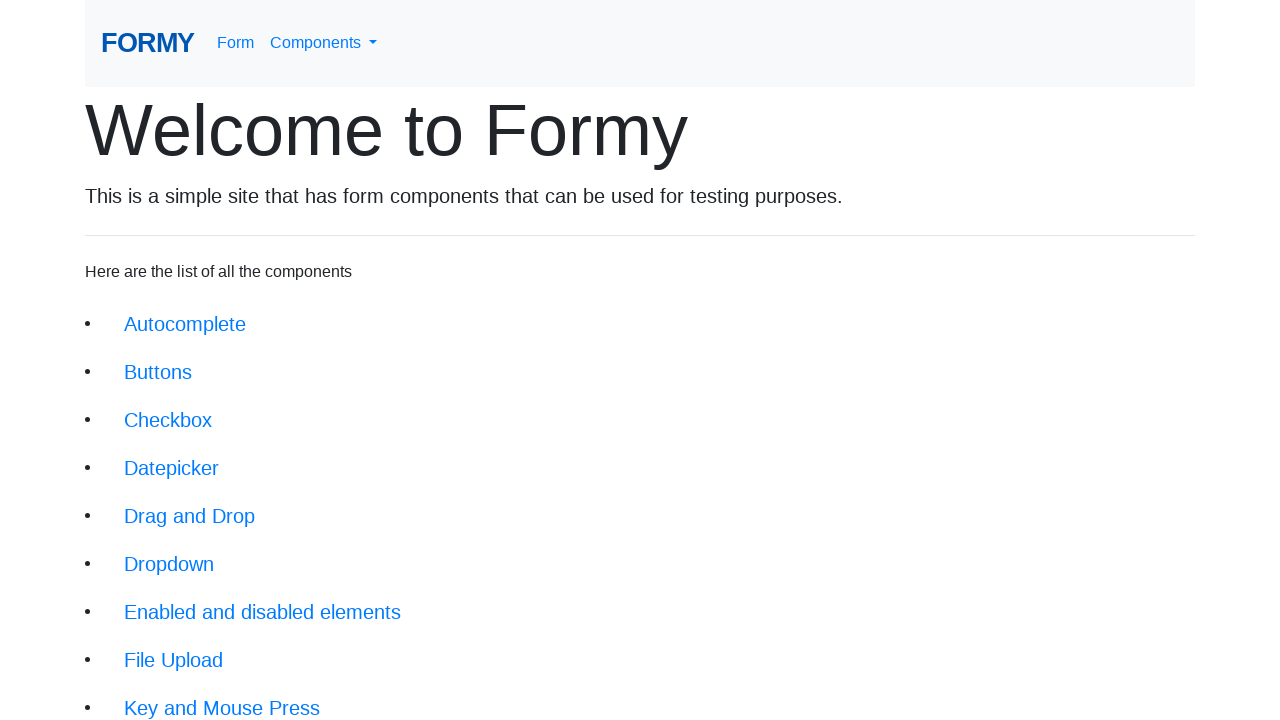